Tests dismissing a JavaScript confirm dialog by clicking the button, verifying the dialog text, and clicking cancel

Starting URL: http://the-internet.herokuapp.com/javascript_alerts

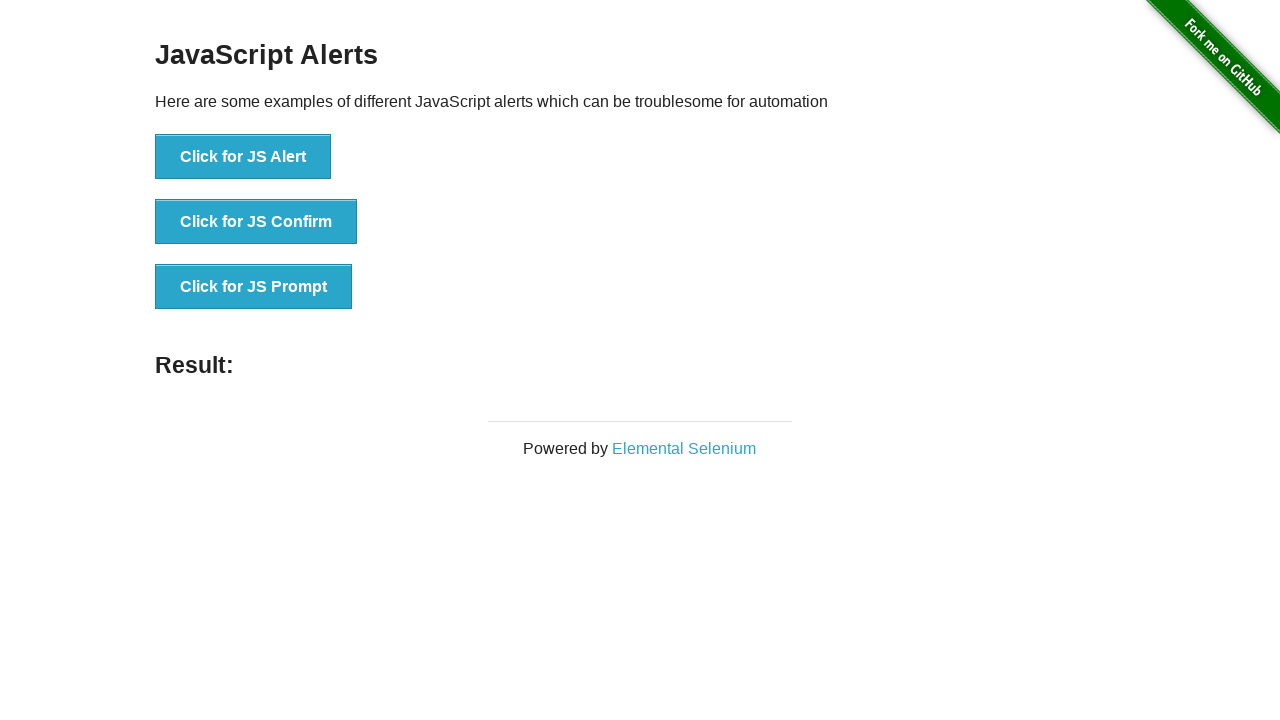

Clicked the confirm alert button at (256, 222) on button[onclick='jsConfirm()']
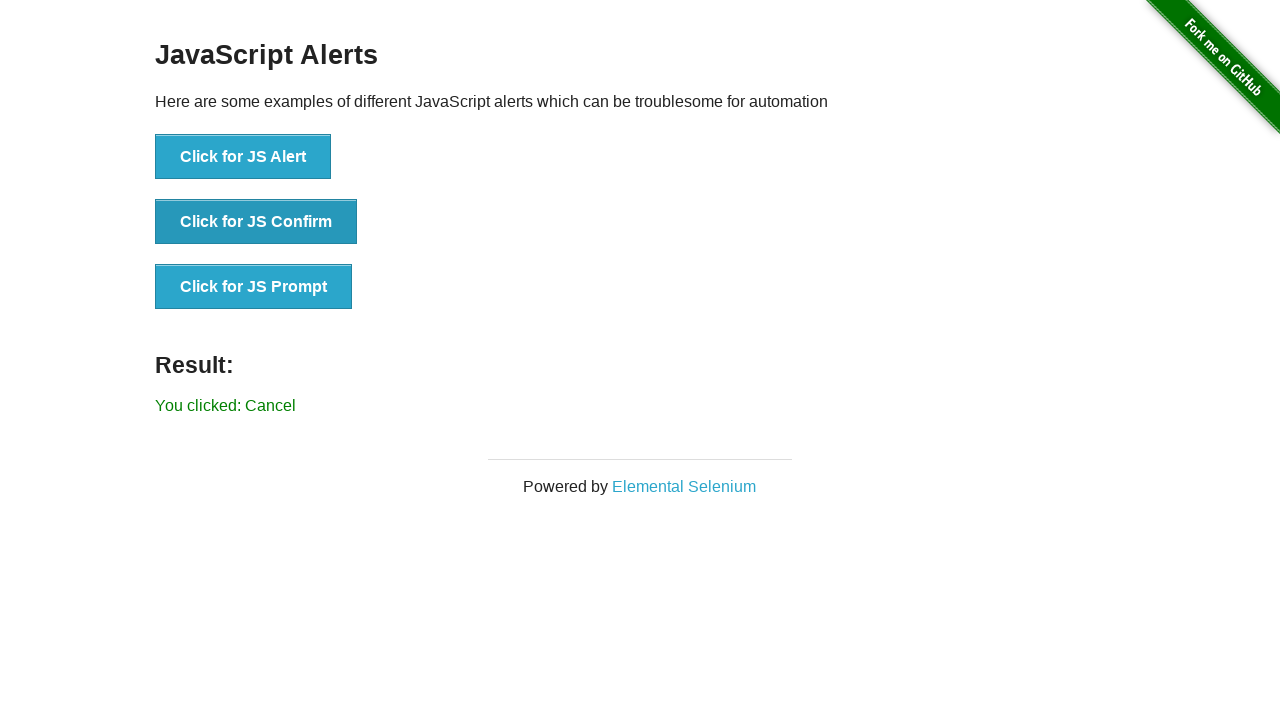

Set up dialog handler to dismiss the confirm dialog
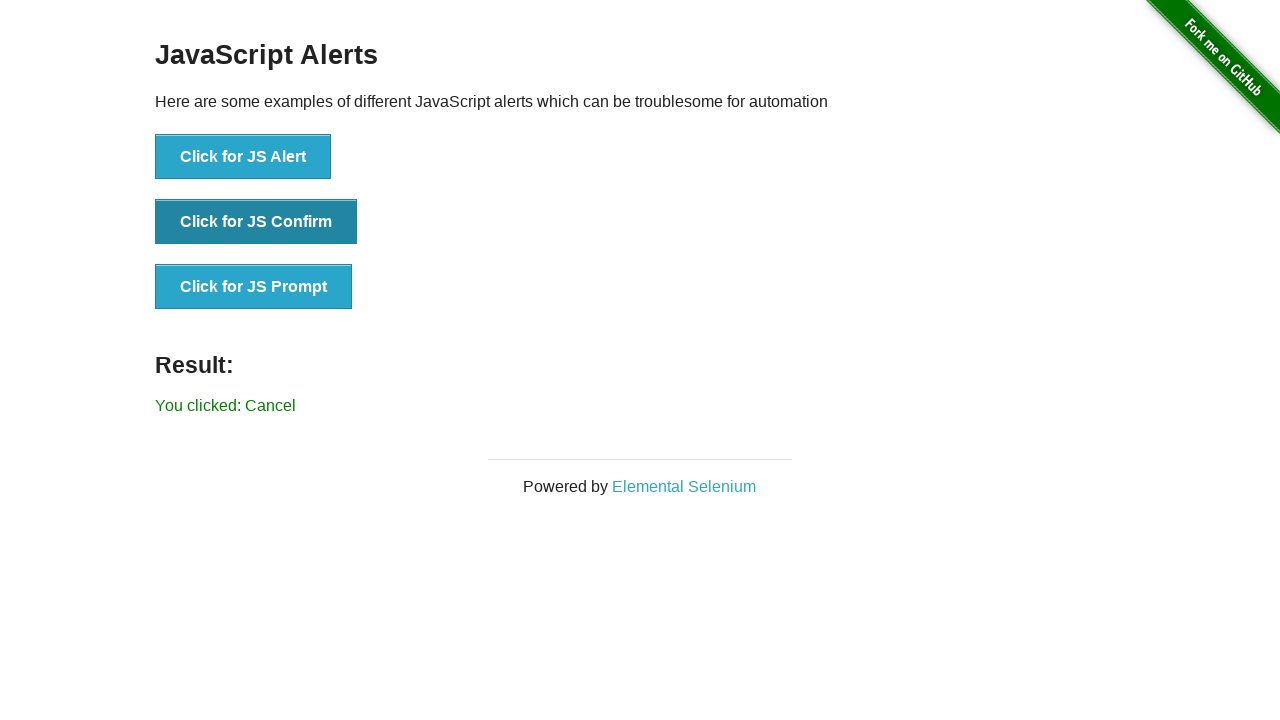

Verified result text shows 'You clicked: Cancel' after dismissing dialog
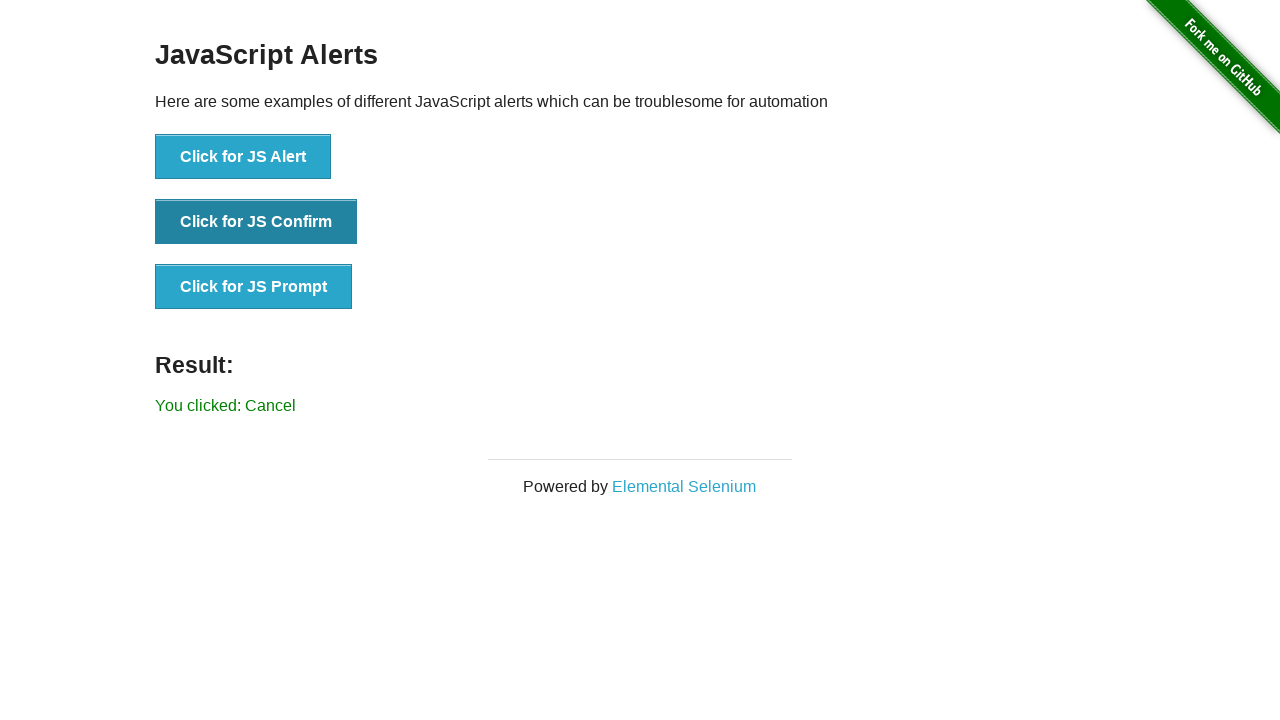

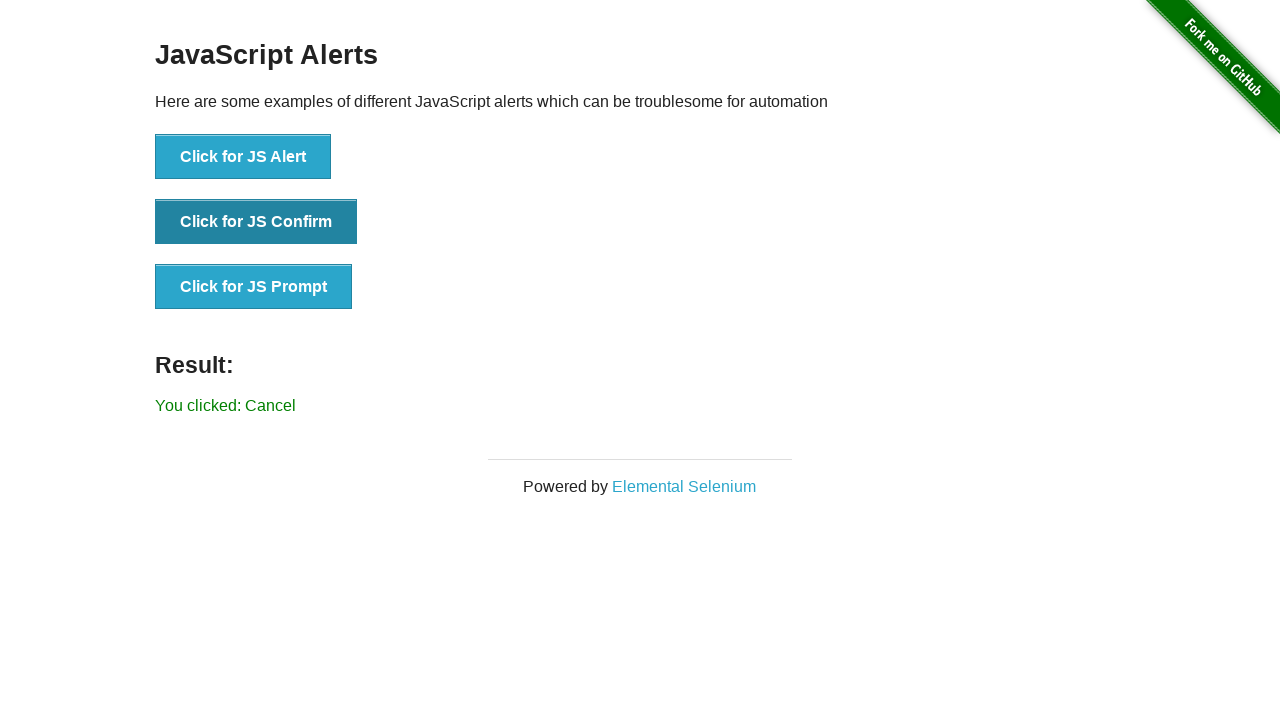